Tests the DemoQA text box form by filling out full name, email, current address, and permanent address fields, then submitting the form.

Starting URL: https://demoqa.com/

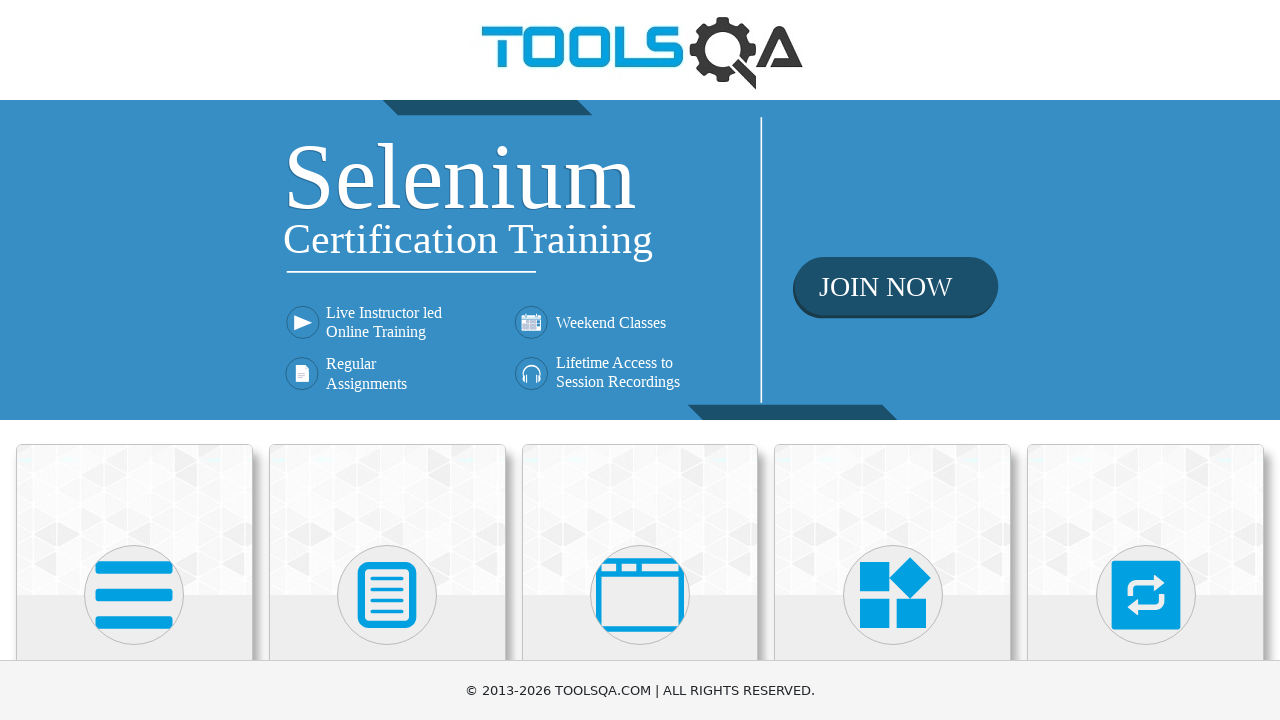

Clicked on Elements menu at (134, 360) on h5:has-text('Elements')
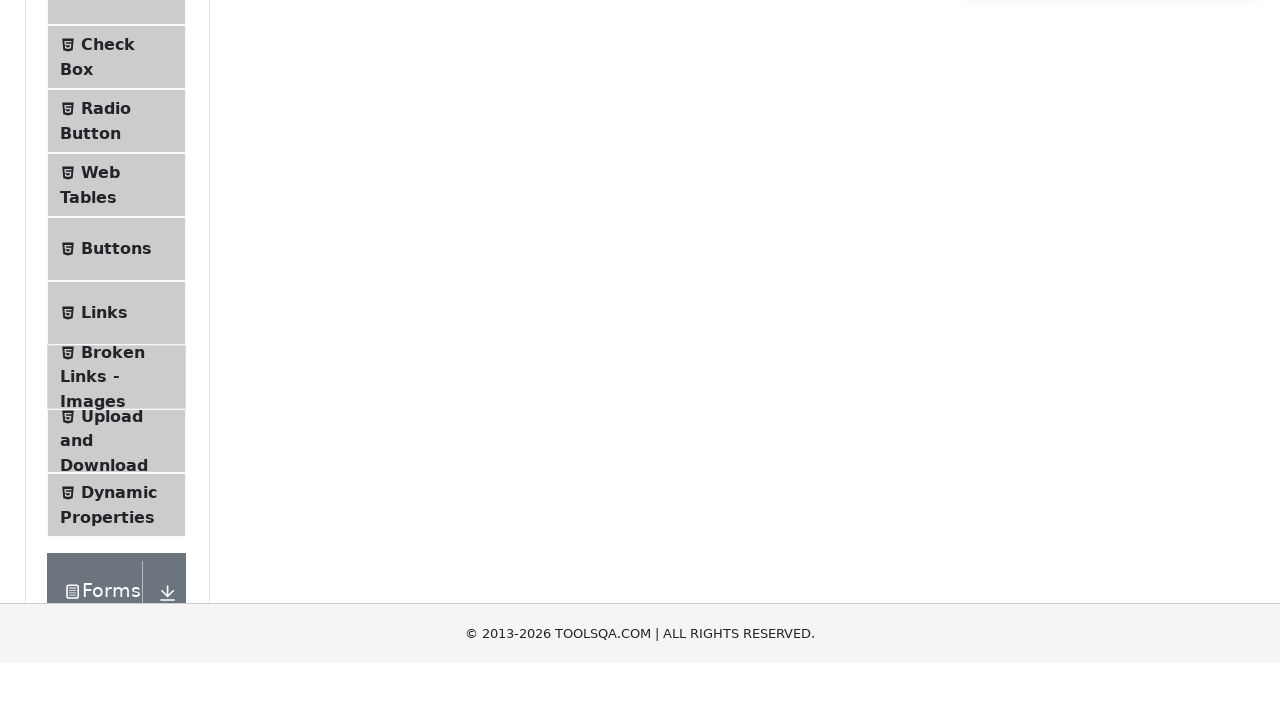

Selected Text Box from the menu at (119, 261) on span:has-text('Text Box')
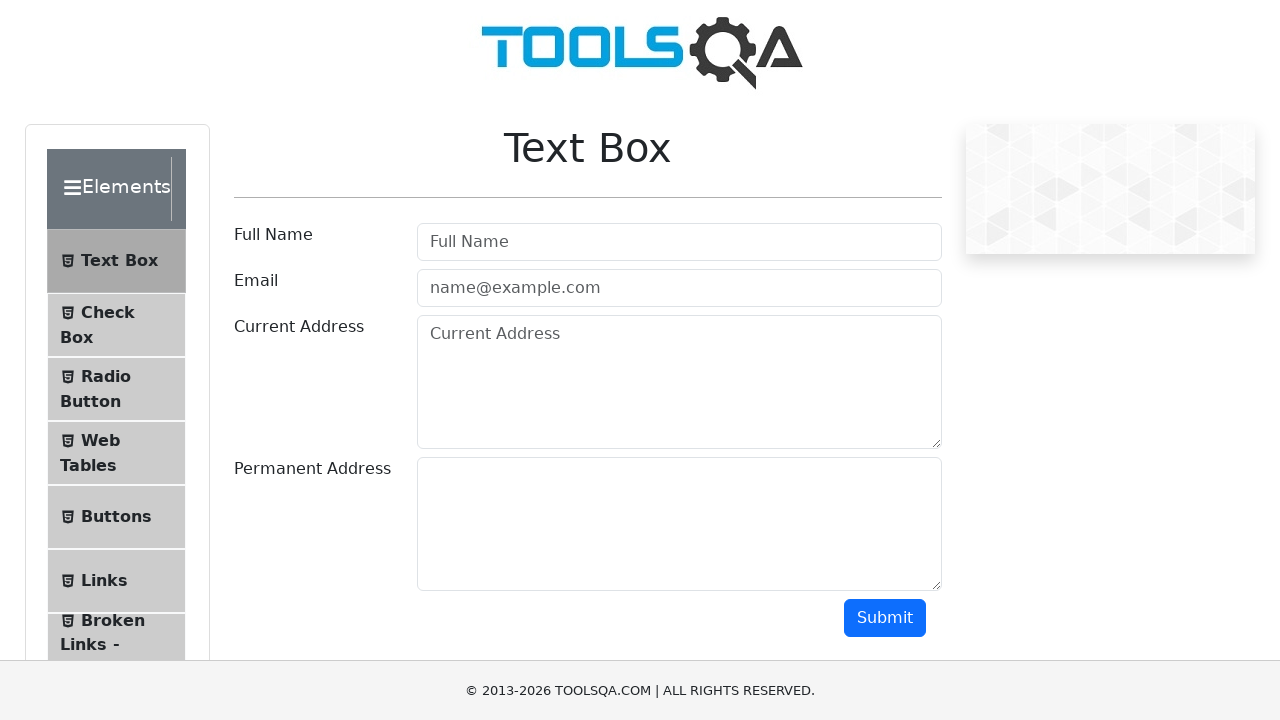

Filled full name field with 'John Martinez' on #userName
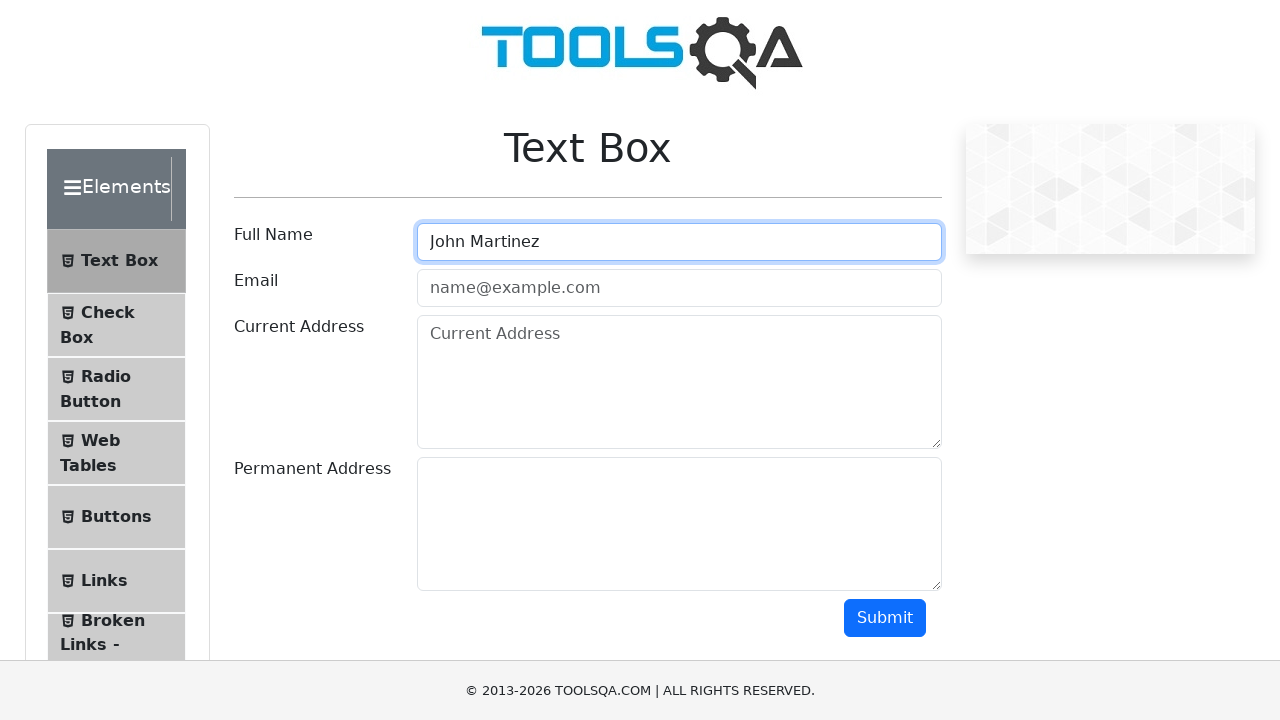

Filled email field with 'sarah.wilson@demoqa.com' on #userEmail
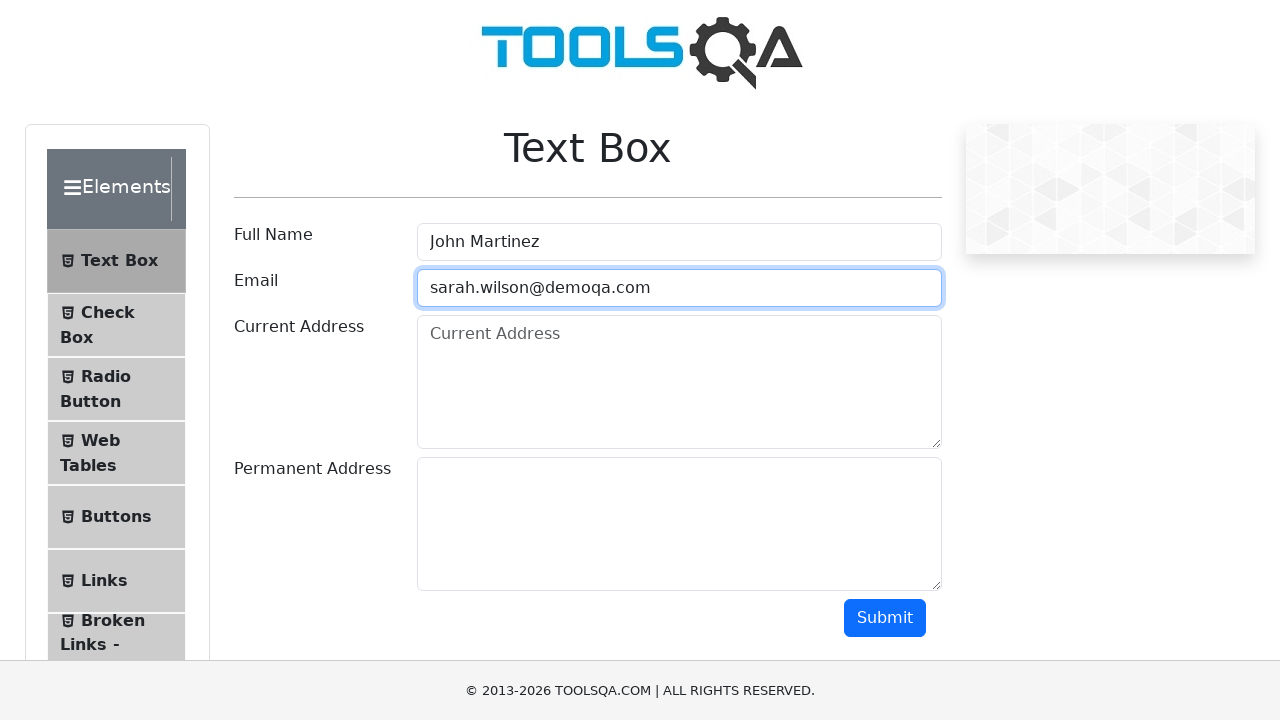

Filled current address field with '789 Oak Avenue, Springfield, Illinois, 62701' on #currentAddress
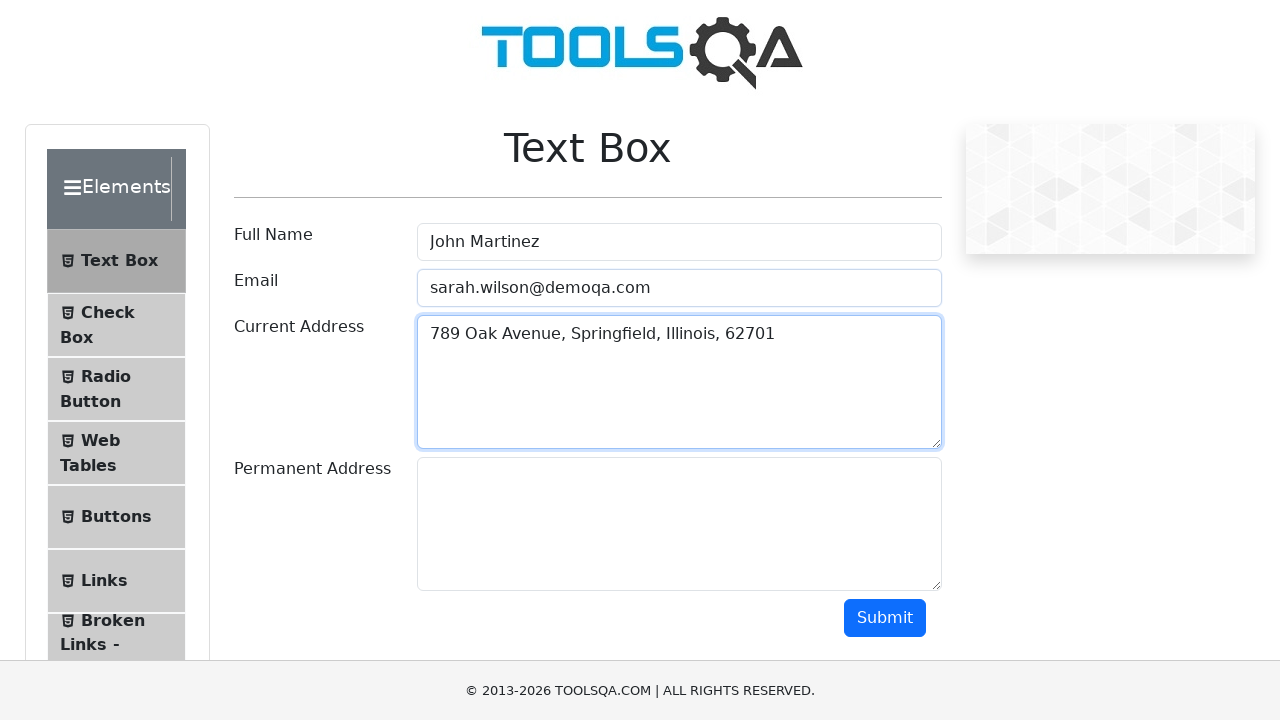

Filled permanent address field with '456 Elm St, Springfield, Illinois, 62701' on #permanentAddress
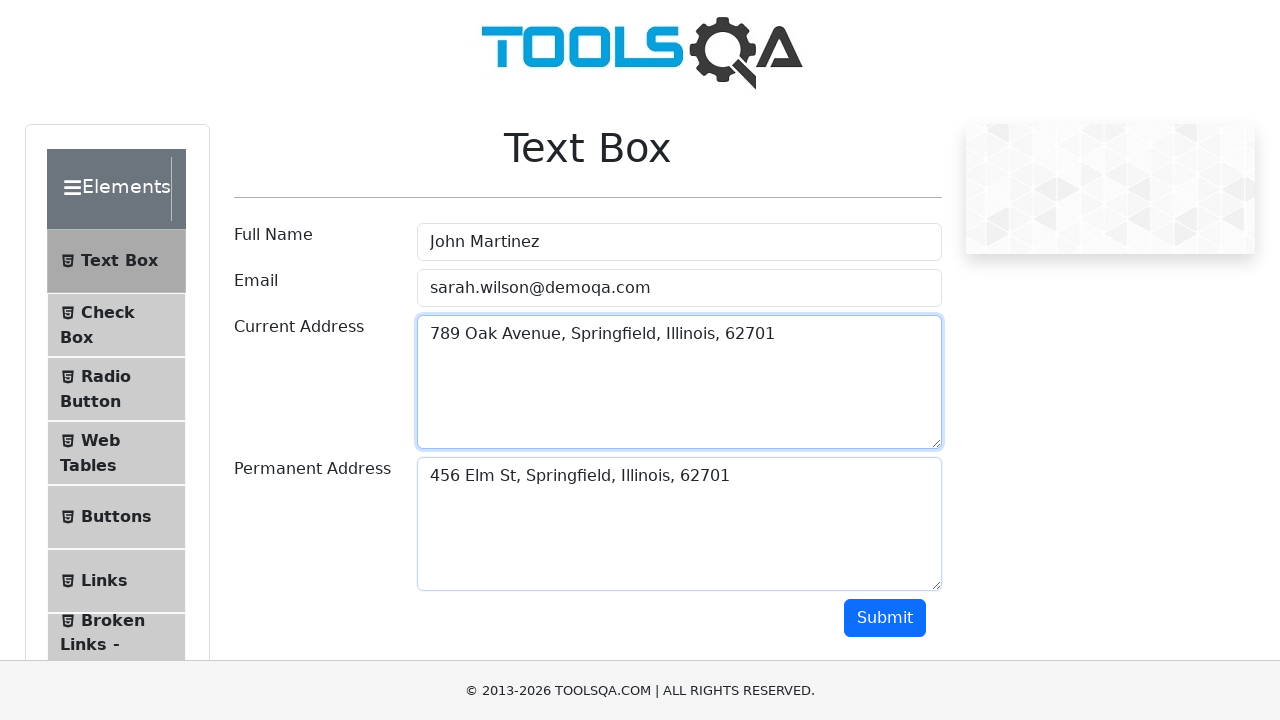

Clicked submit button to submit the form at (885, 618) on #submit
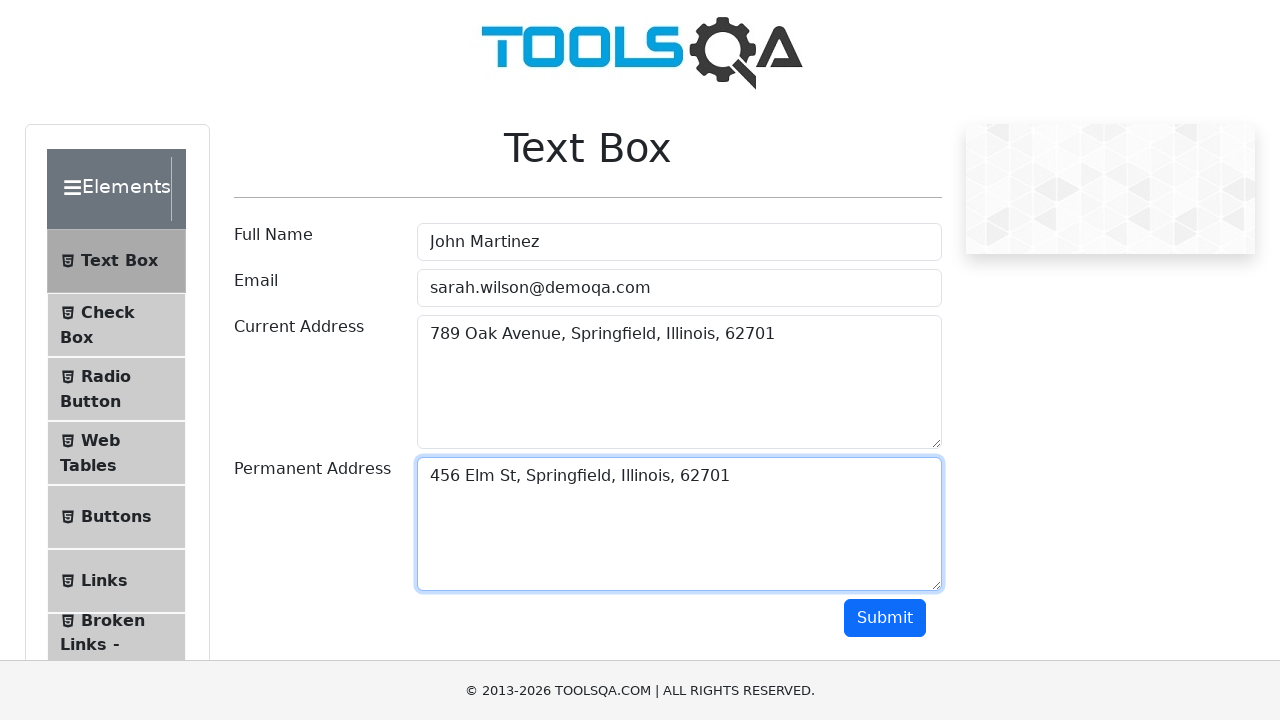

Form output appeared on the page
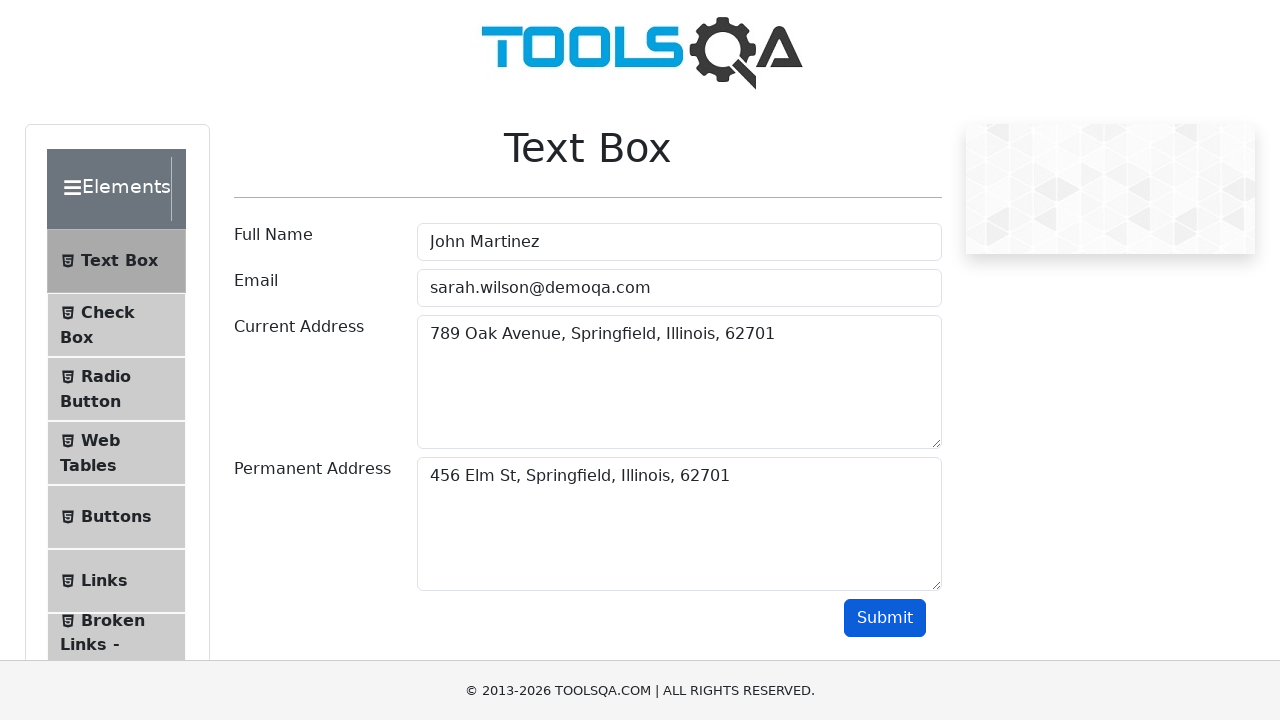

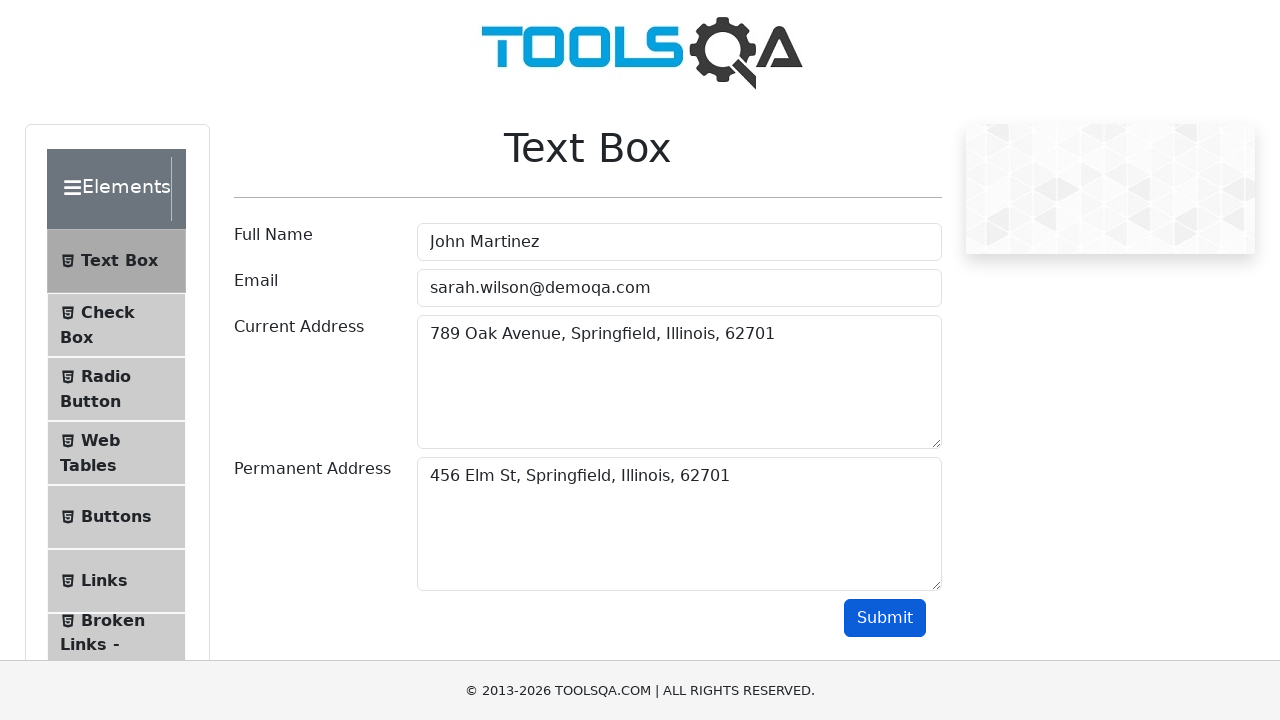